Searches for bags on Ajio website, applies filters for men's fashion bags, and verifies the search results are displayed

Starting URL: https://www.ajio.com

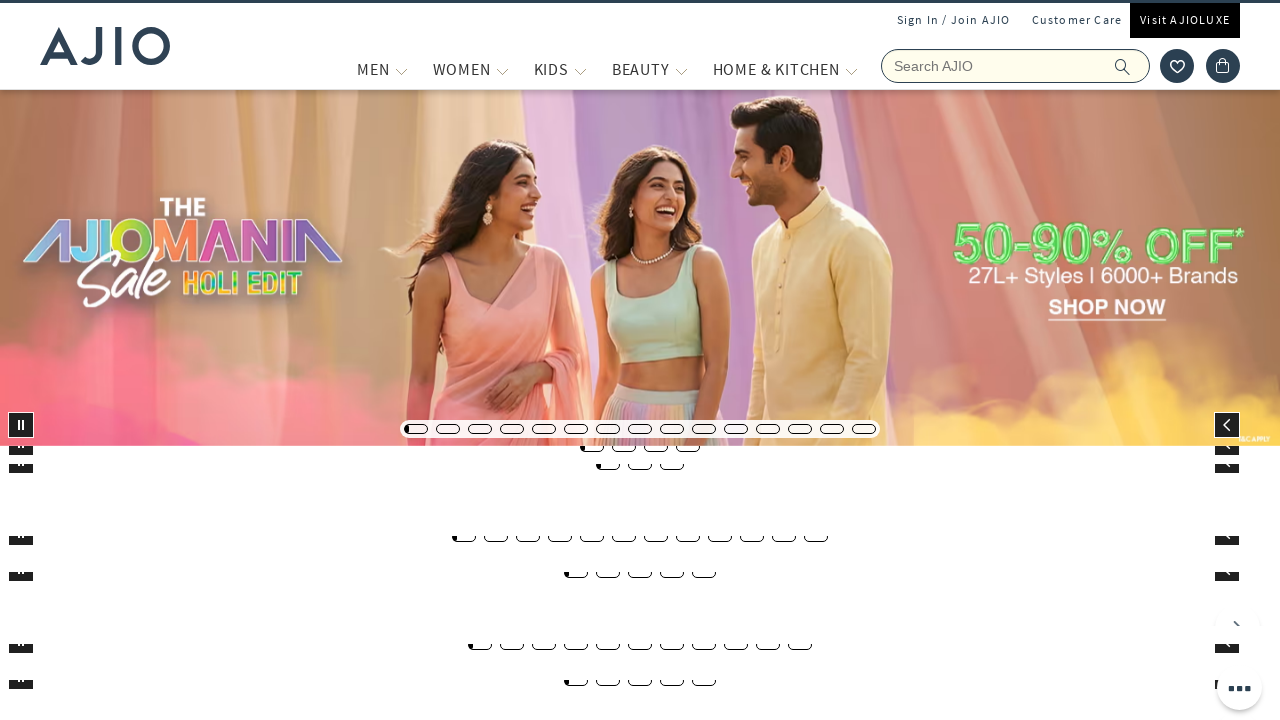

Filled search field with 'bags' on input[name='searchVal']
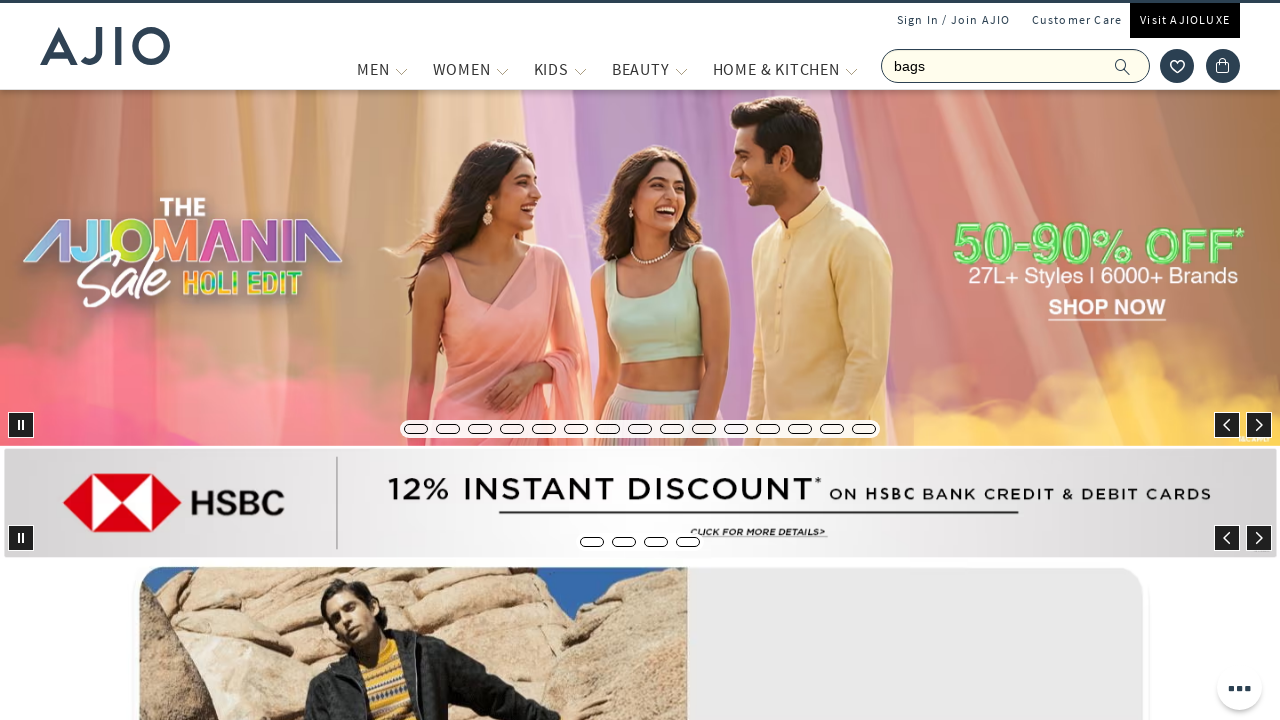

Pressed Enter to search for bags on input[name='searchVal']
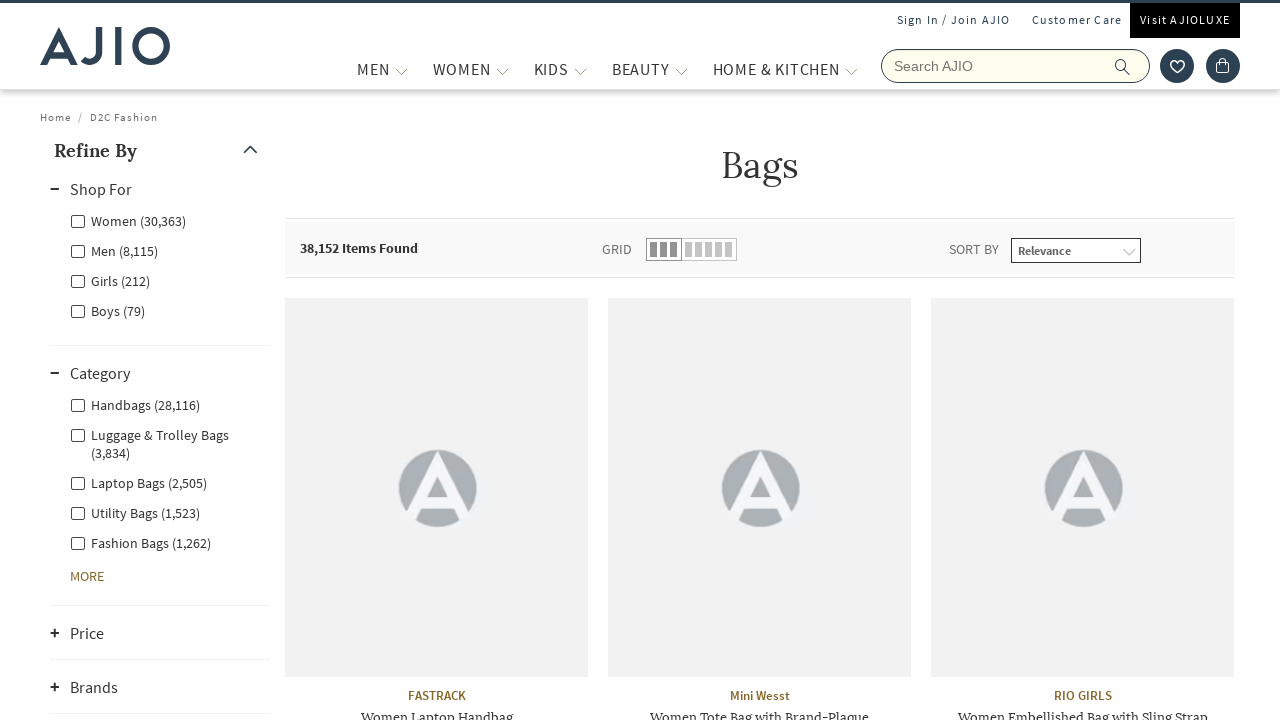

Waited for search results to load
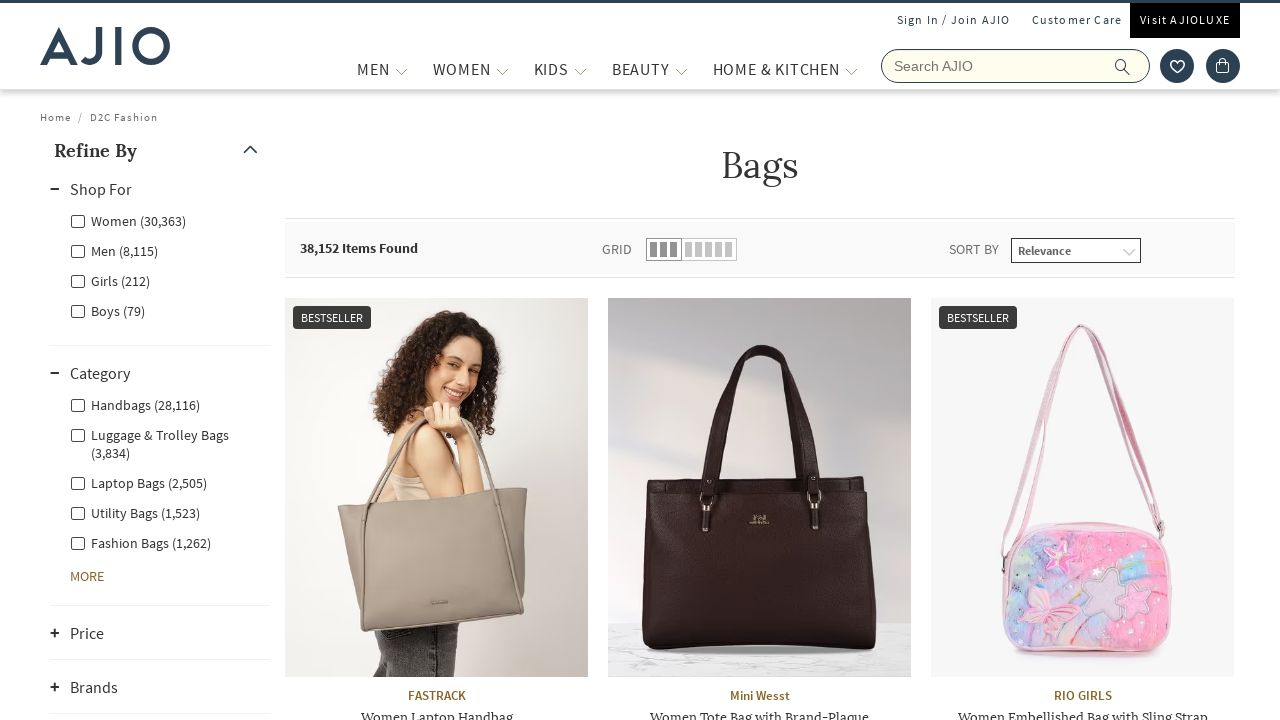

Applied Men filter at (114, 250) on xpath=//label[@for='Men']
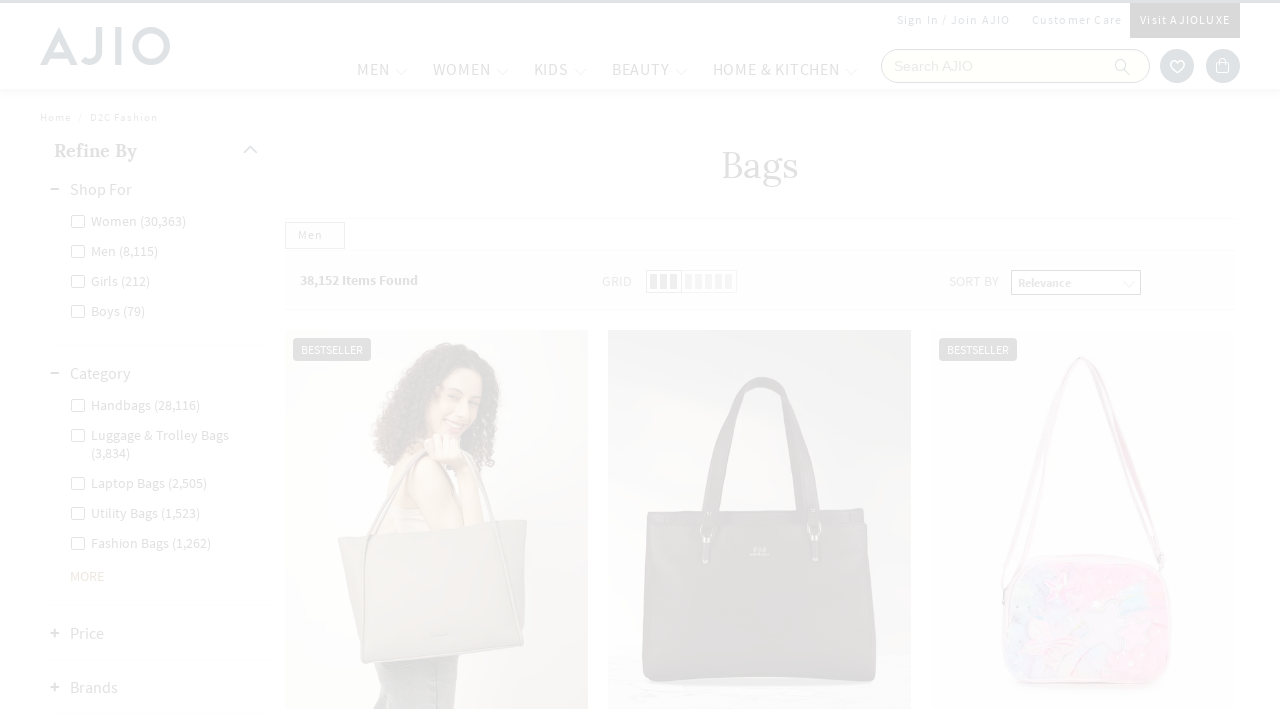

Waited for Men filter to apply
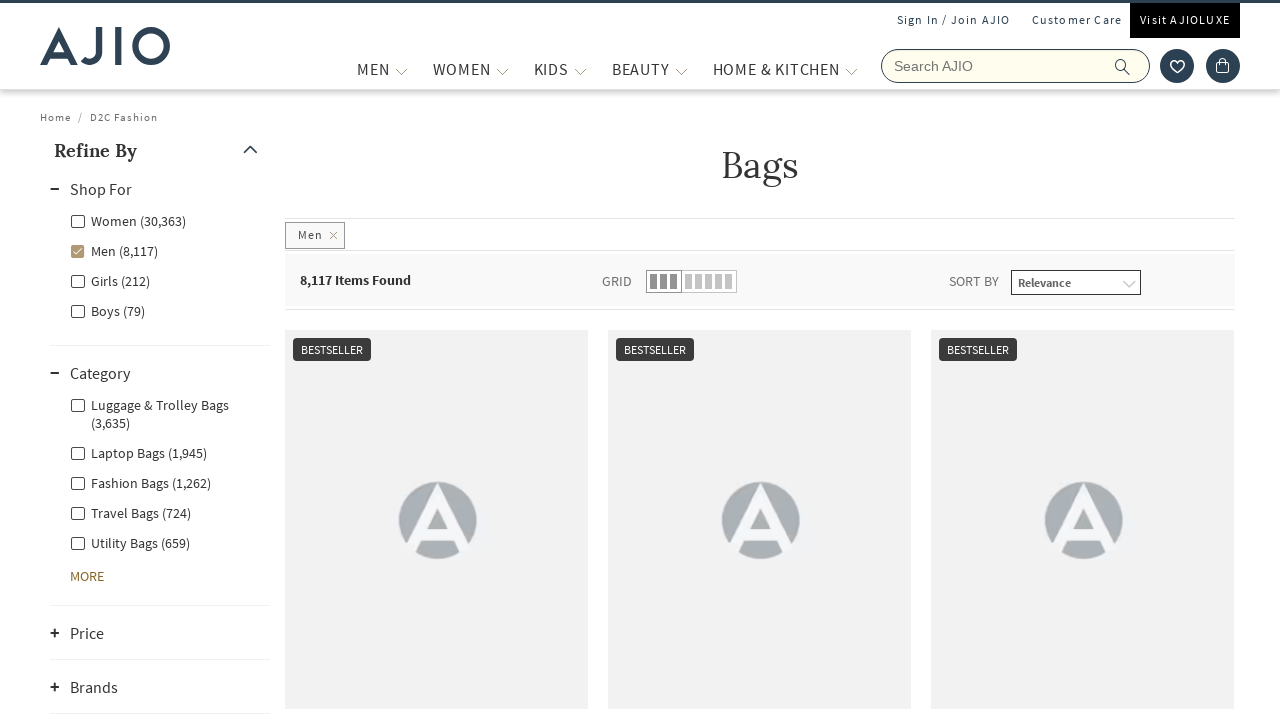

Selected Fashion Bags subcategory at (140, 482) on xpath=//label[@class='facet-linkname facet-linkname-l1l3nestedcategory facet-lin
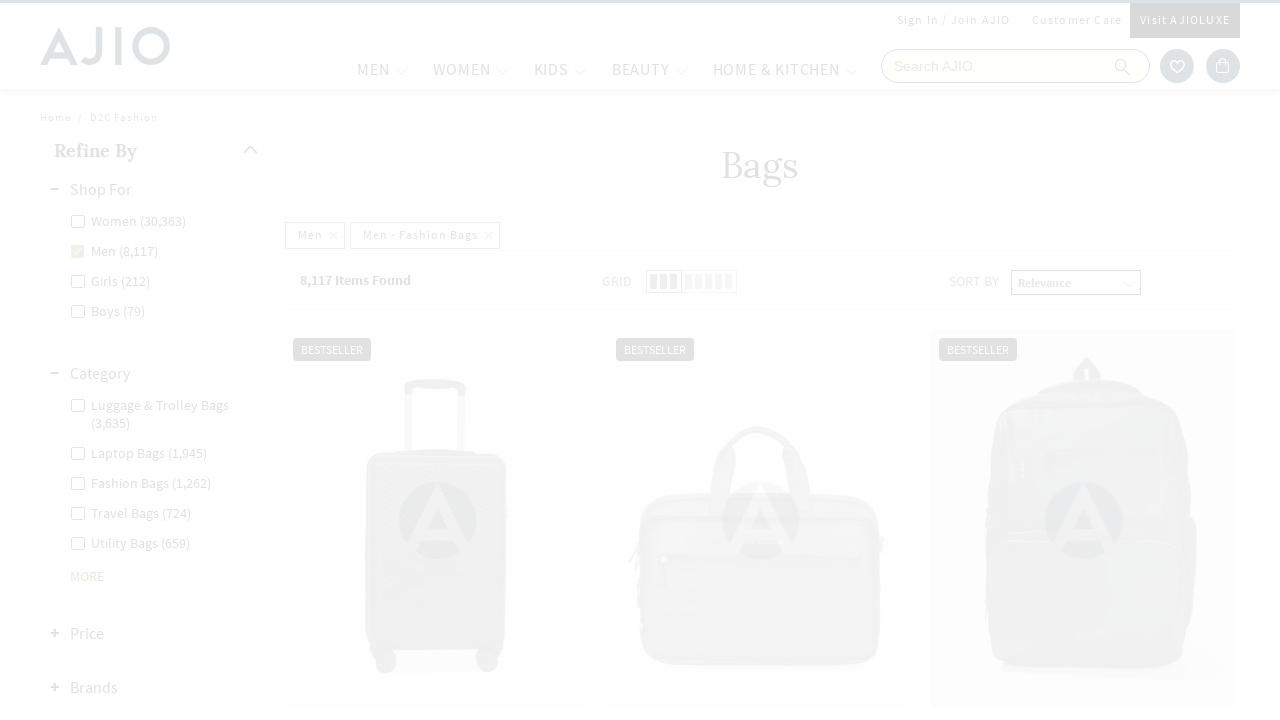

Waited for filtered results to load
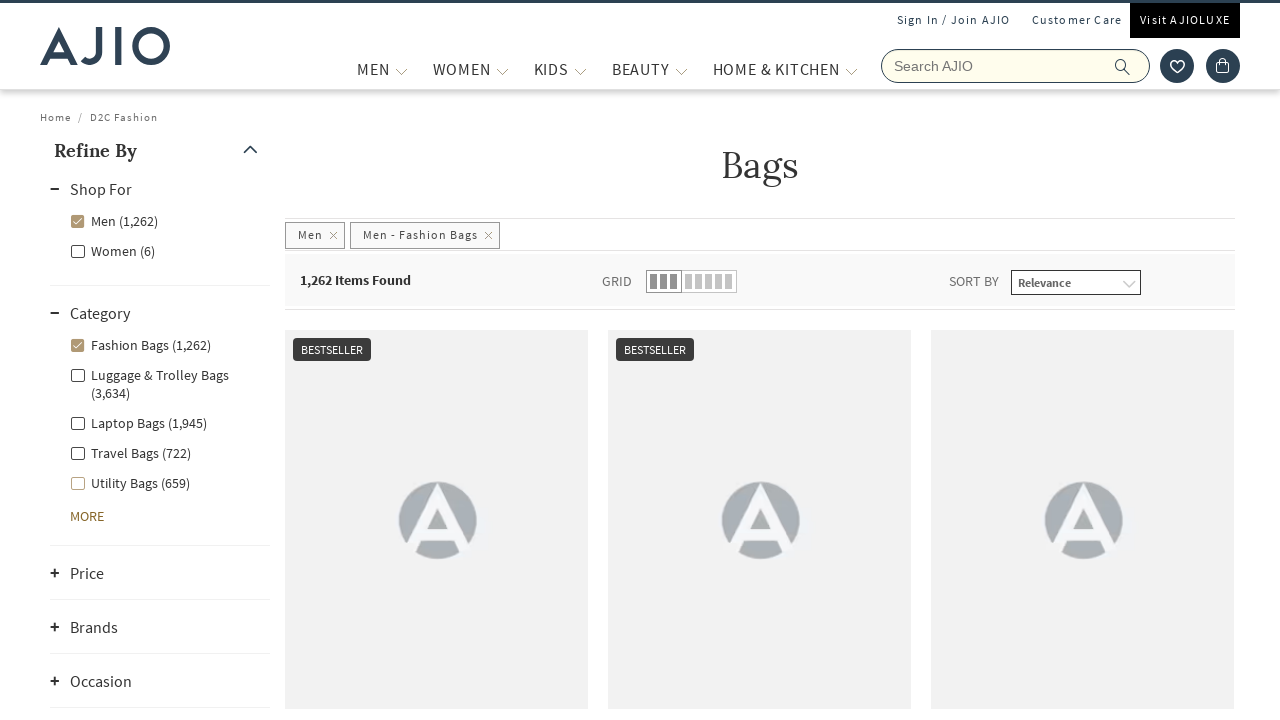

Verified product length selector is displayed
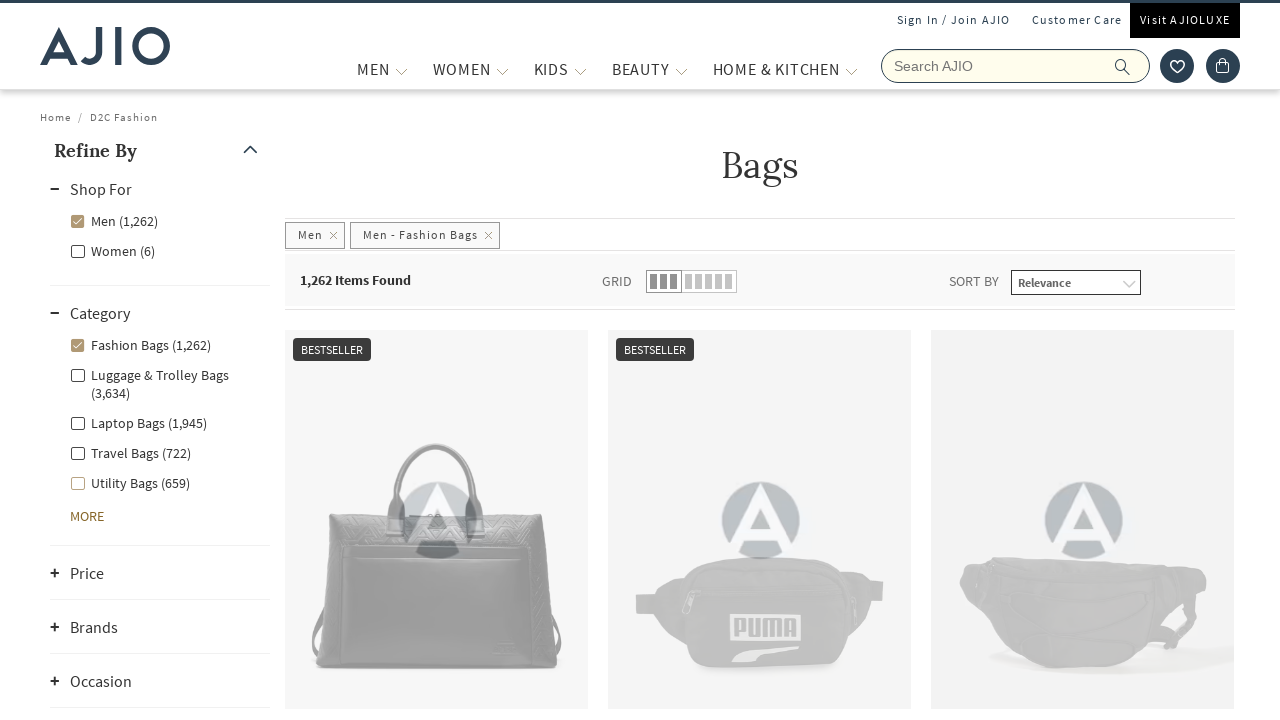

Verified brand selector is displayed in search results
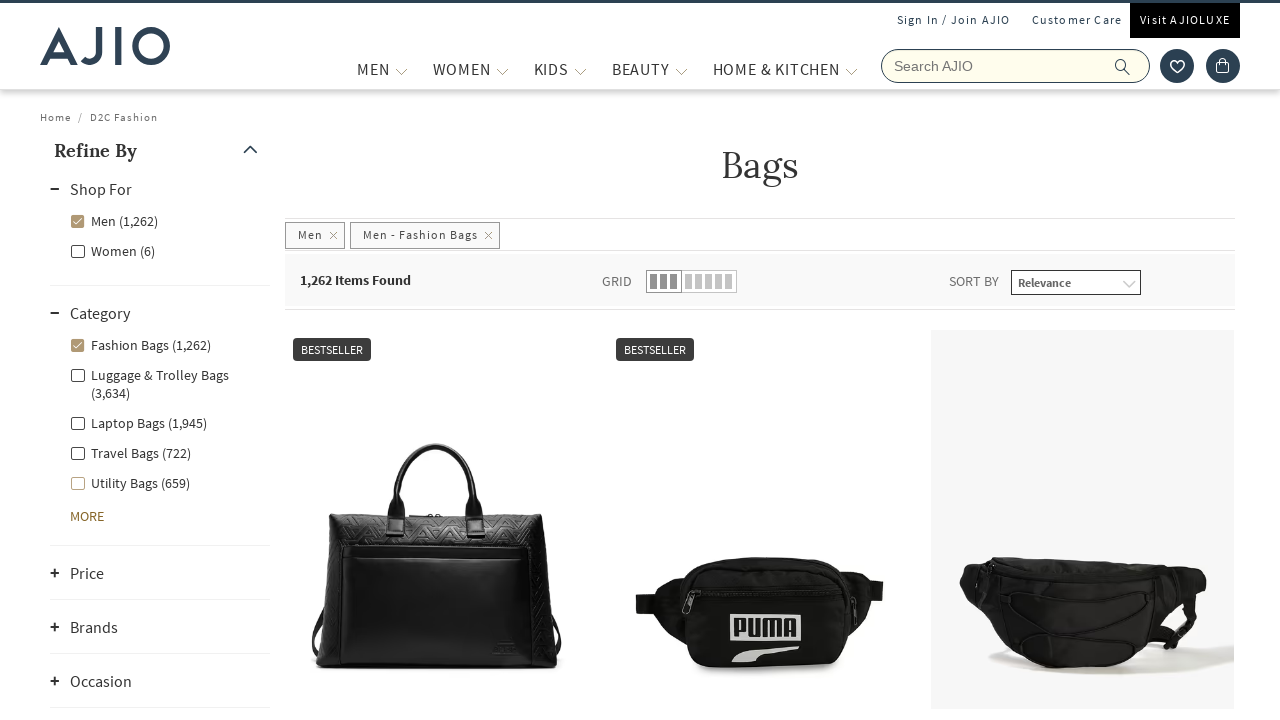

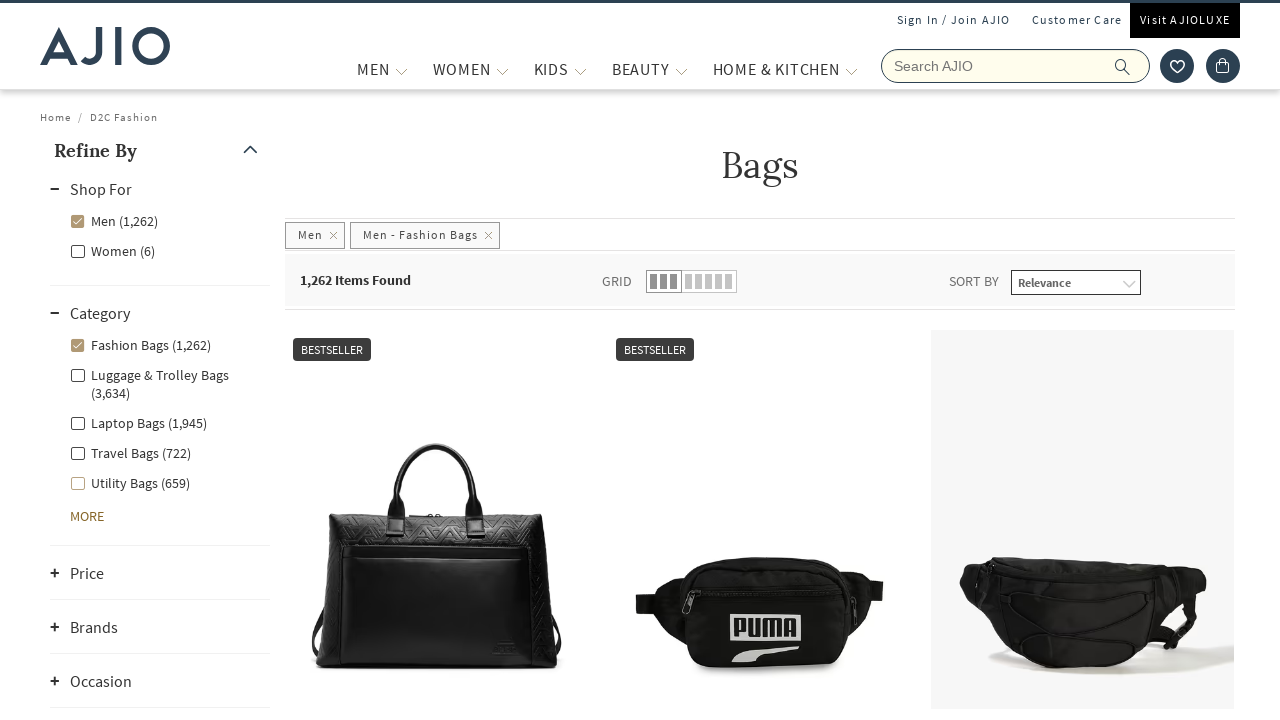